Tests relative locator functionality on a practice page by selecting users via checkboxes using left-of, right-of, above, below, and near relative locators to interact with table elements

Starting URL: https://selectorshub.com/xpath-practice-page/

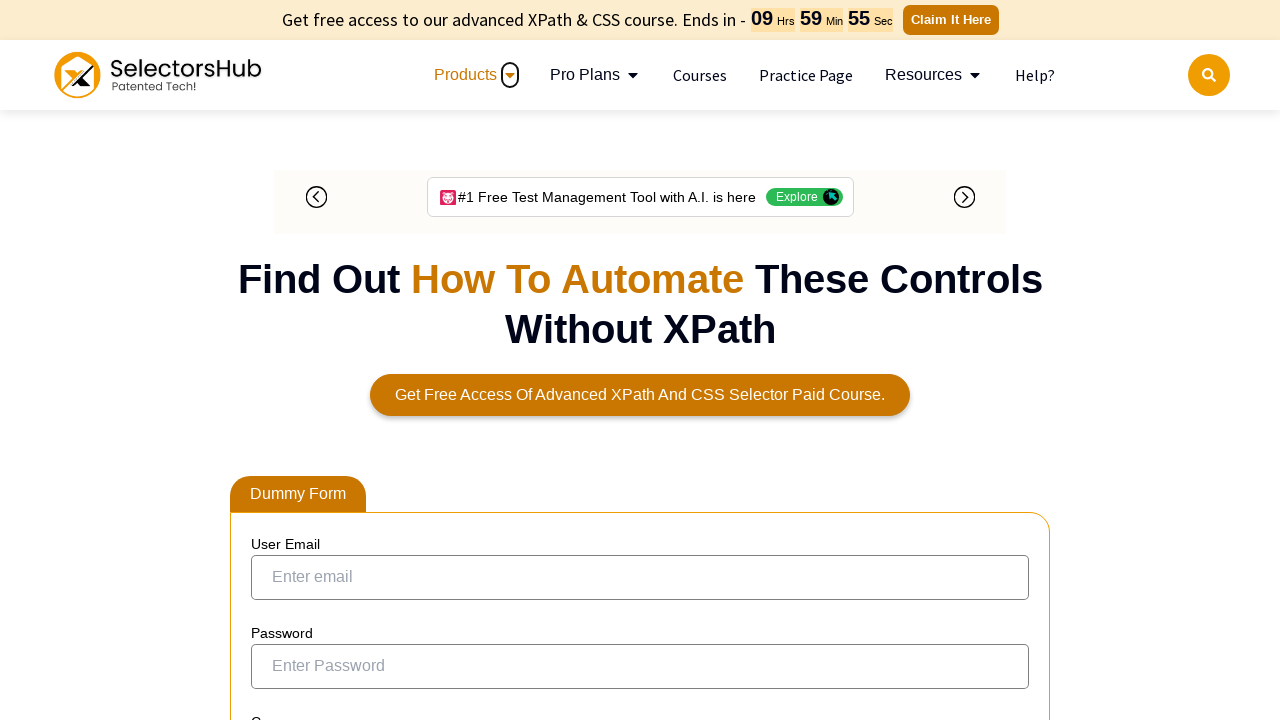

Clicked checkbox to the left of 'Joe.Root' to select user at (274, 353) on input[type='checkbox']:left-of(:text('Joe.Root')) >> nth=0
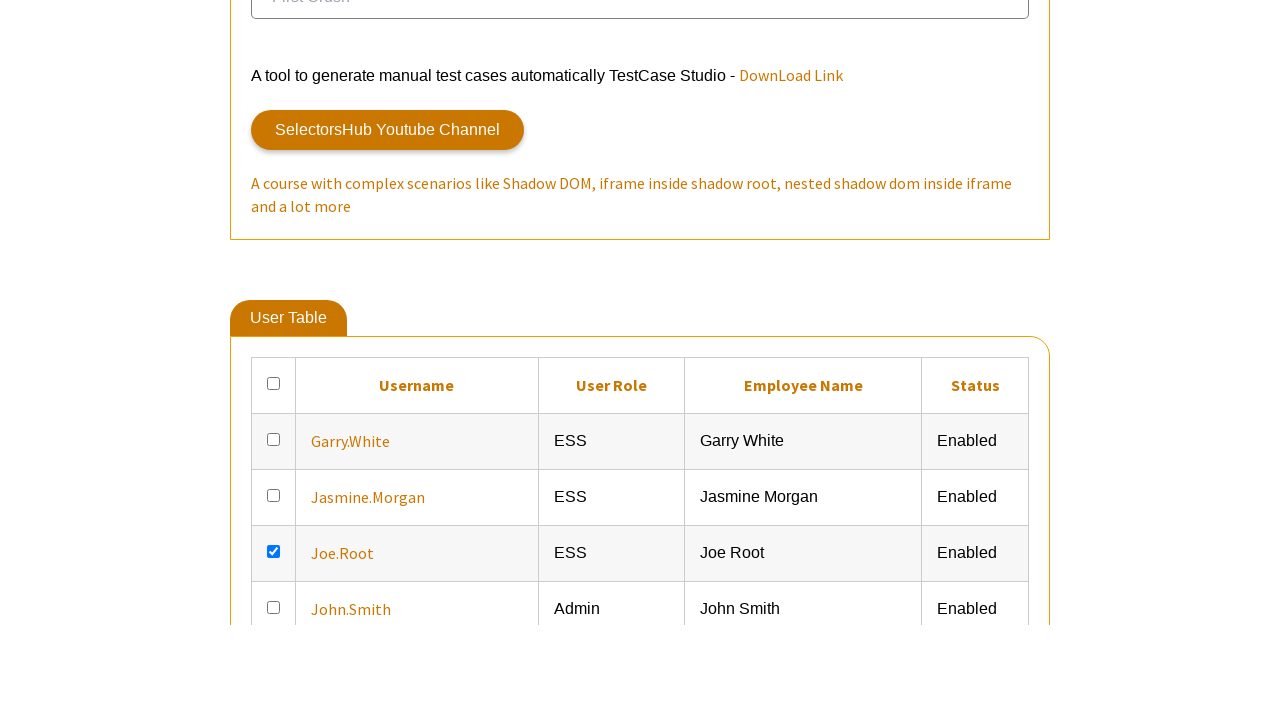

Clicked checkbox to the left of 'Jasmine.Morgan' to select user at (274, 665) on input[type='checkbox']:left-of(:text('Jasmine.Morgan')) >> nth=0
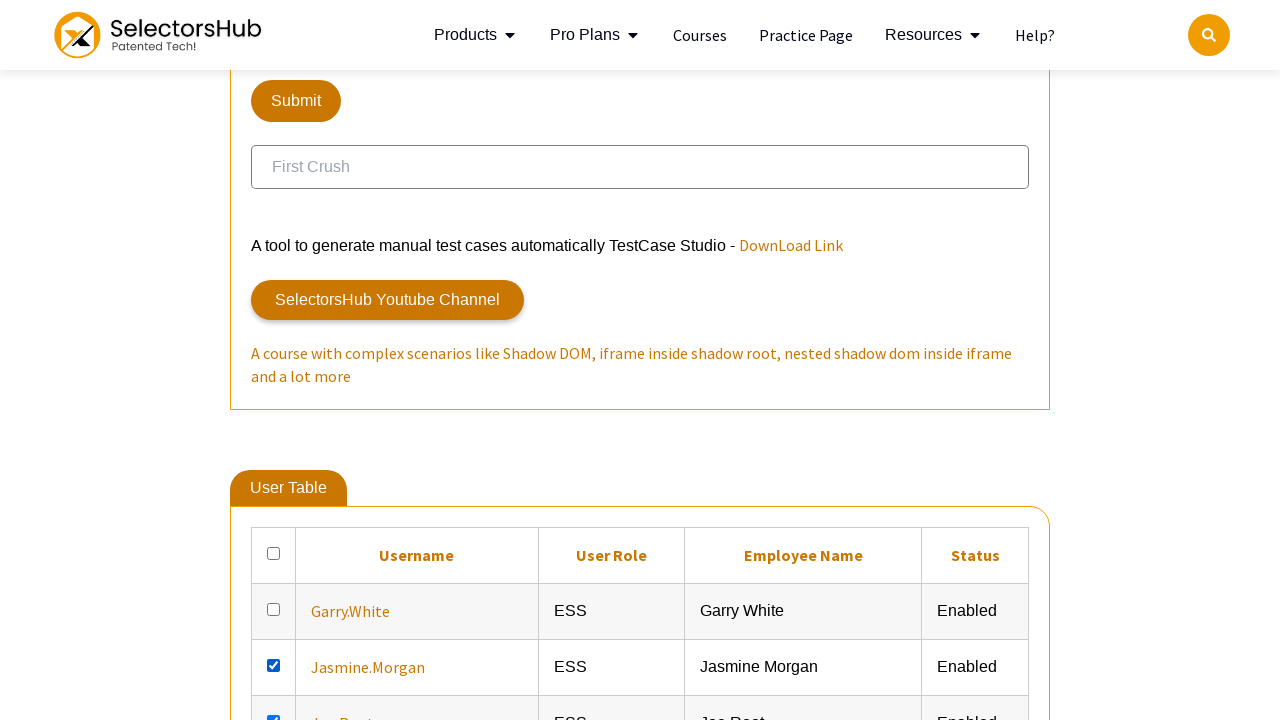

Retrieved user role element to the right of 'Joe.Root'
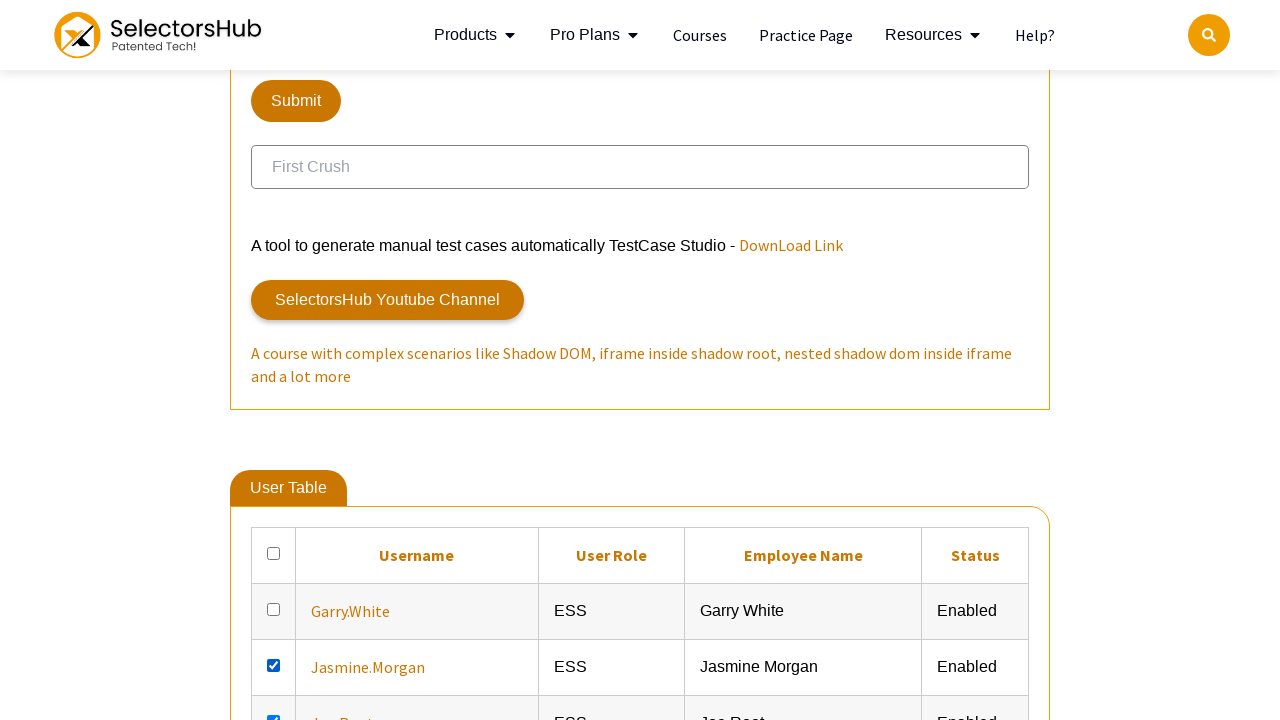

Retrieved user element above 'Joe.Root'
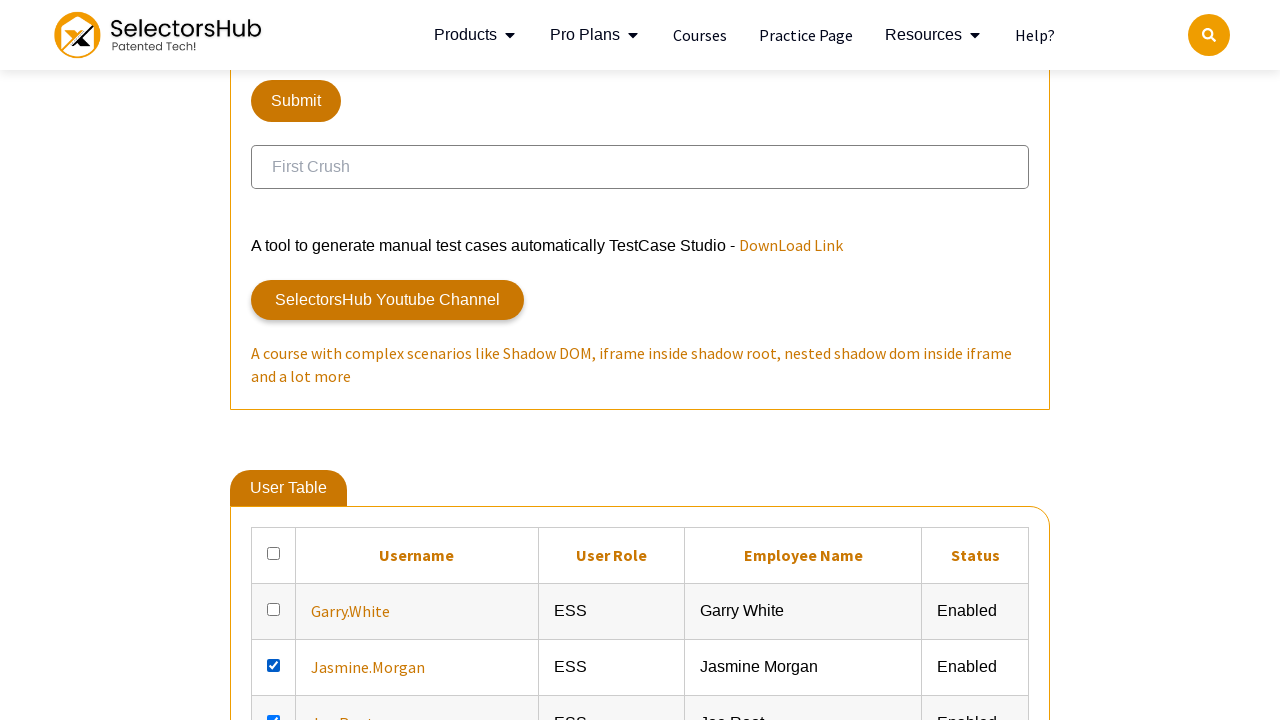

Retrieved user element below 'Joe.Root'
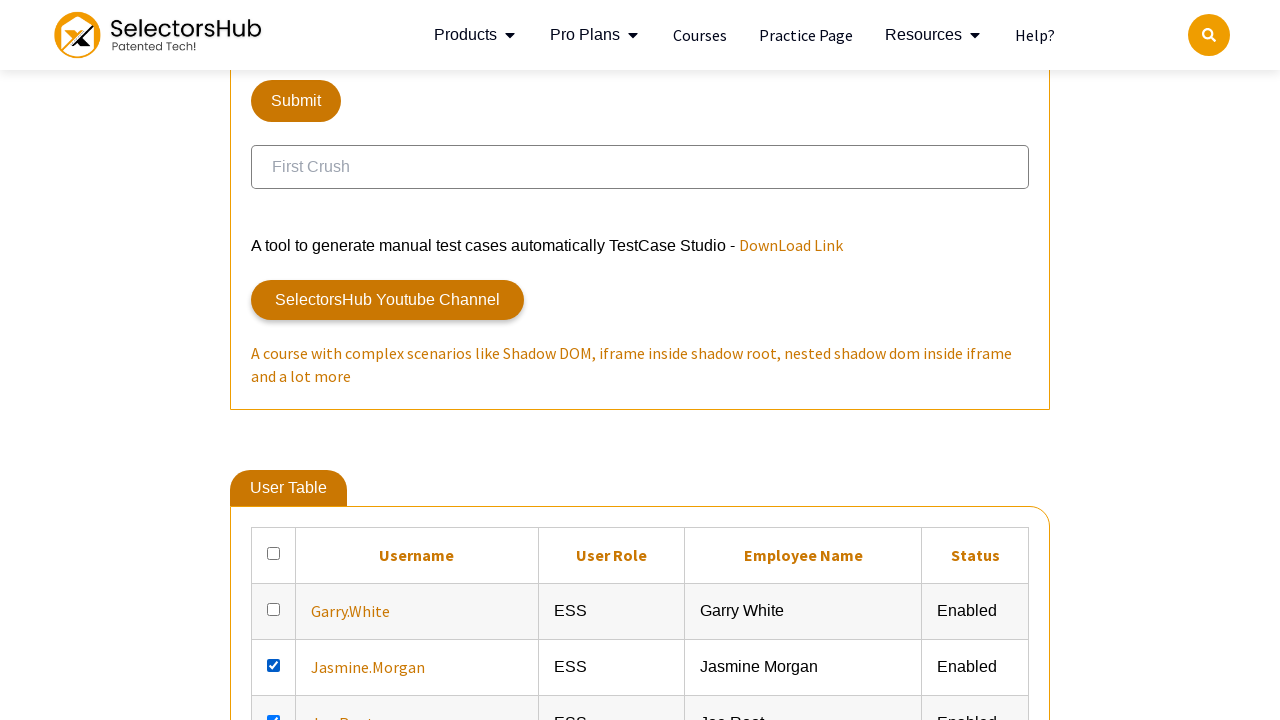

Located all elements near 'Joe.Root' within 400px radius
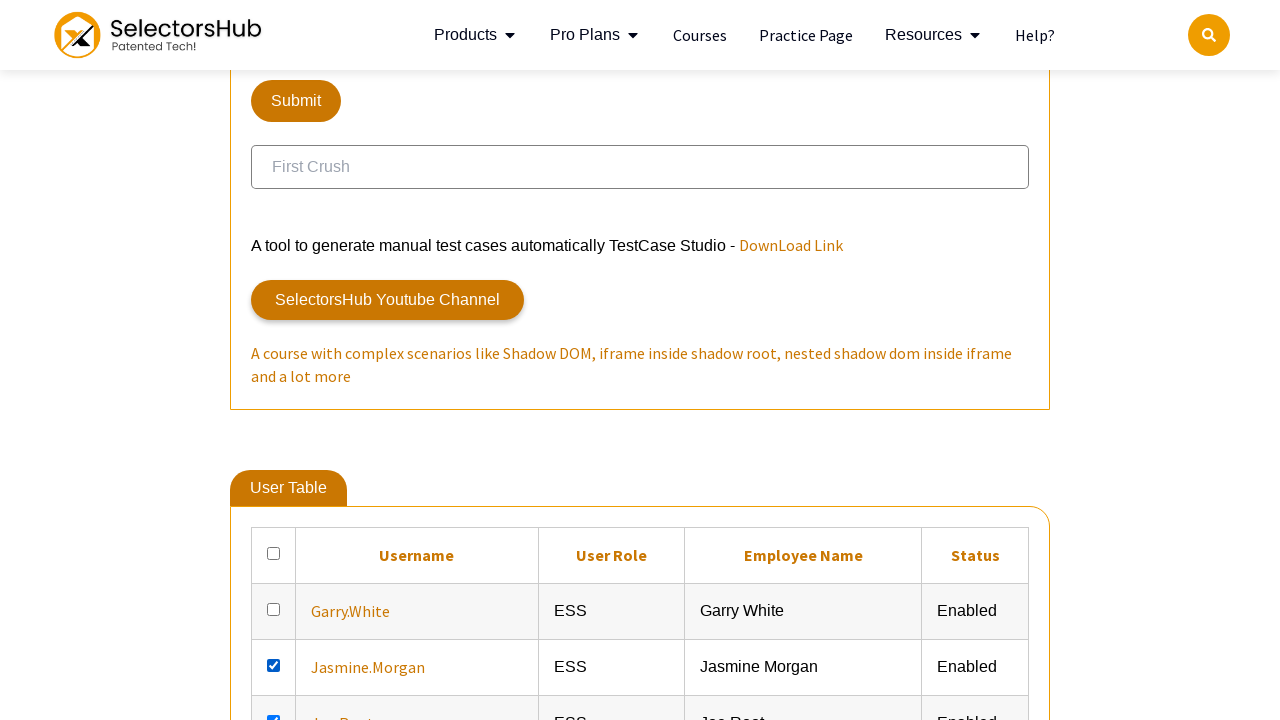

Retrieved all inner text from near elements
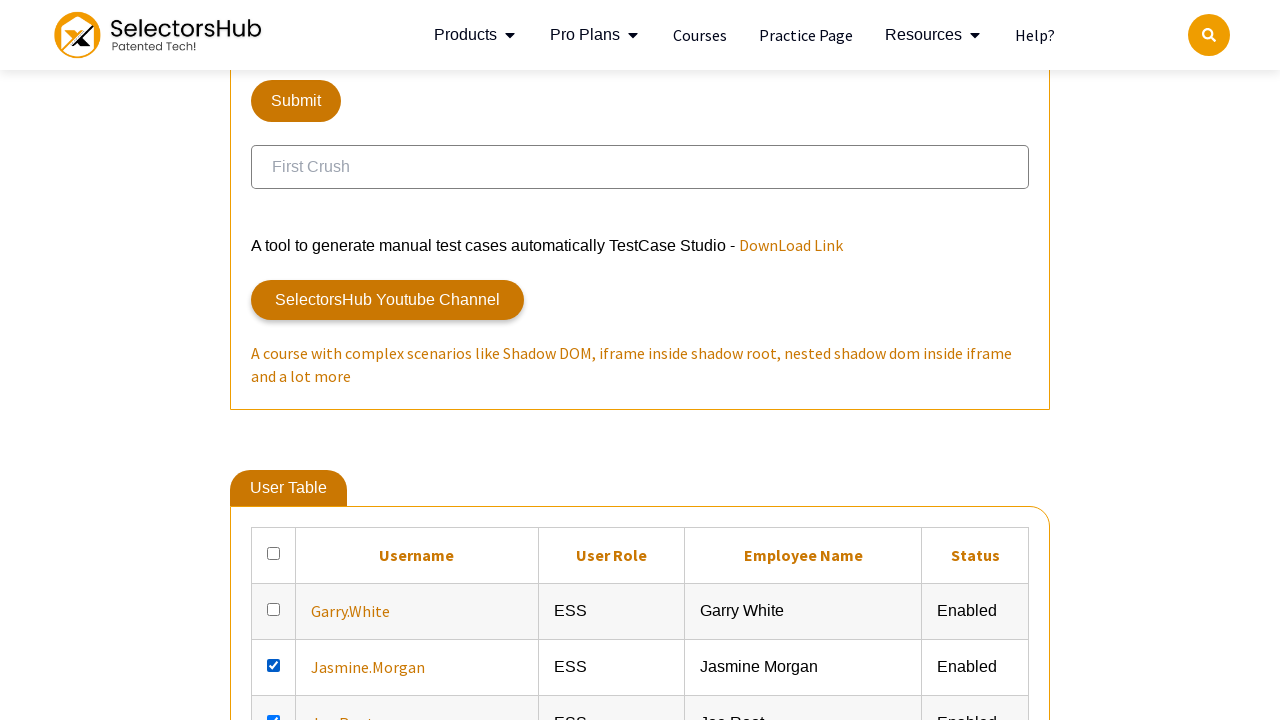

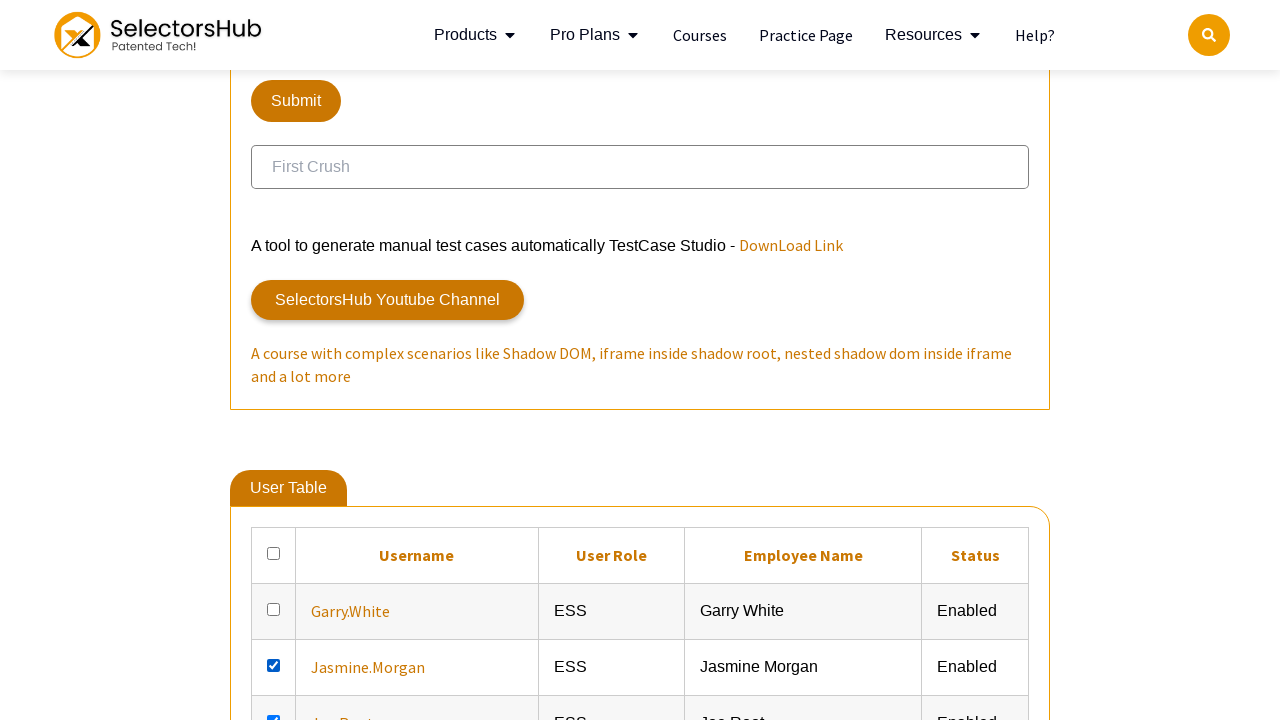